Tests progress bar functionality by starting the progress bar and stopping it when it reaches 50%

Starting URL: https://demoqa.com/progress-bar

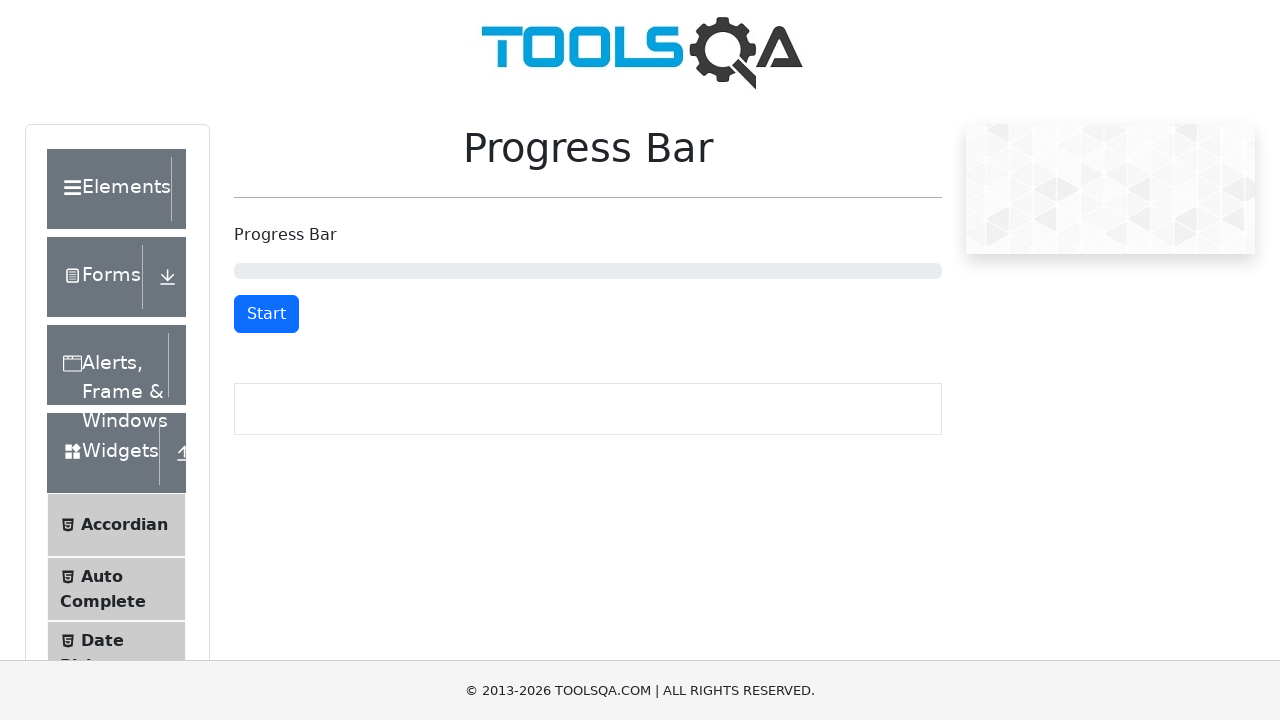

Clicked start button to begin progress bar animation at (266, 314) on #startStopButton
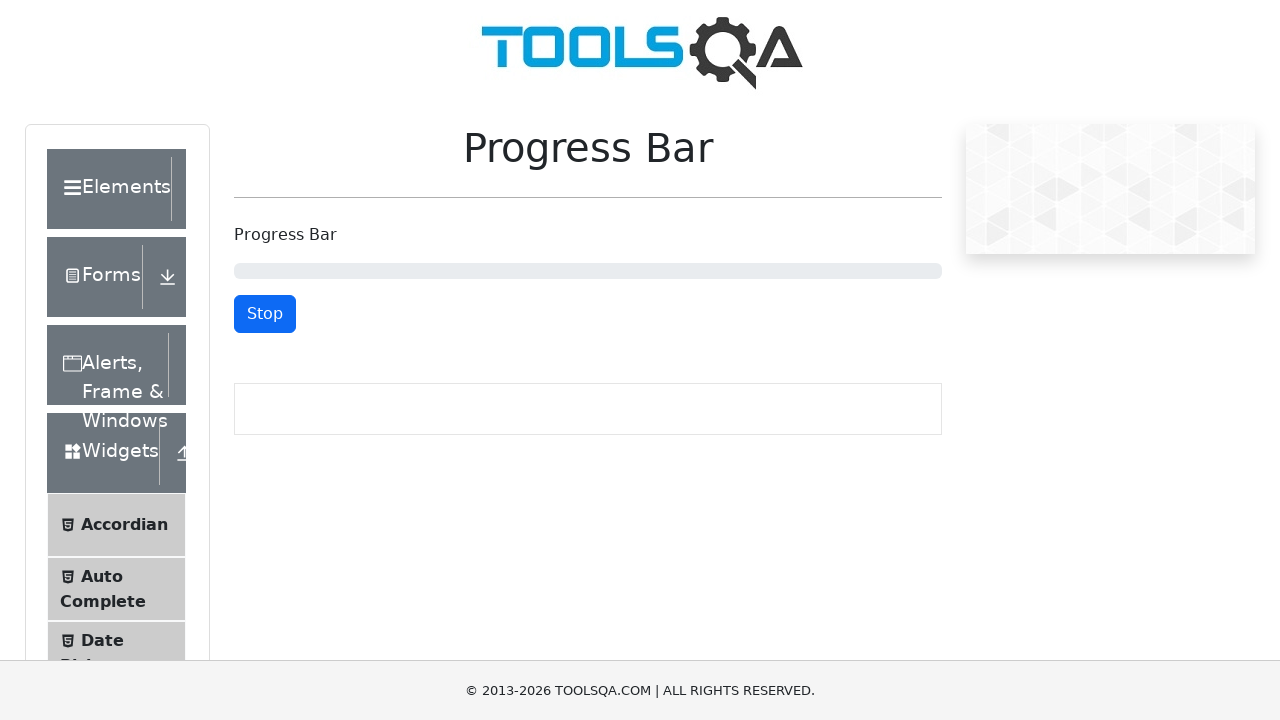

Progress bar reached 50% completion
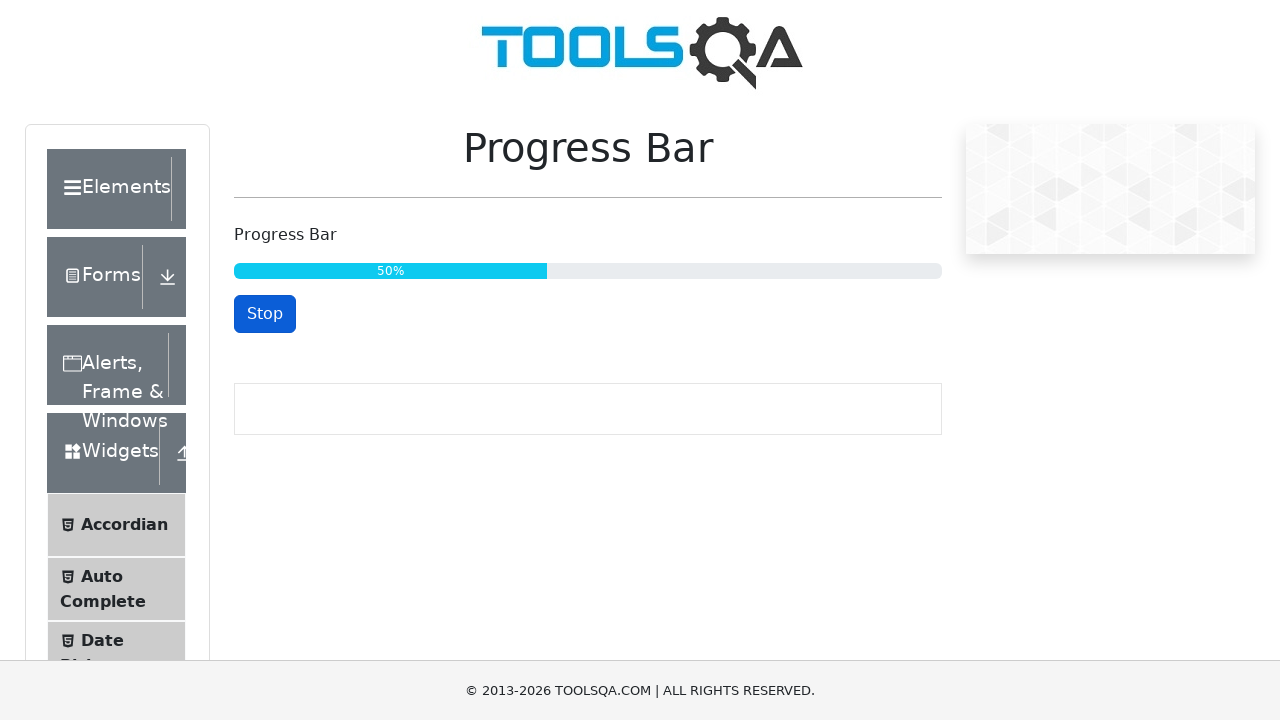

Clicked stop button to halt progress bar at 50% at (265, 314) on button:text('Stop')
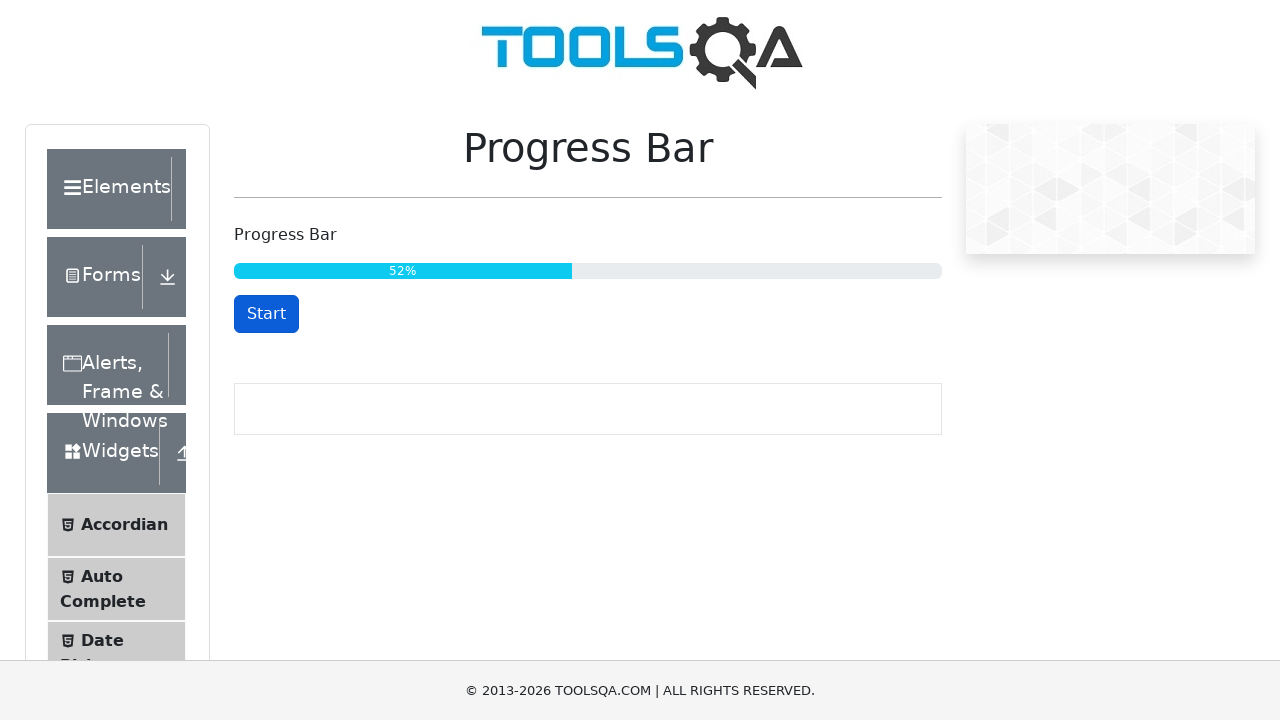

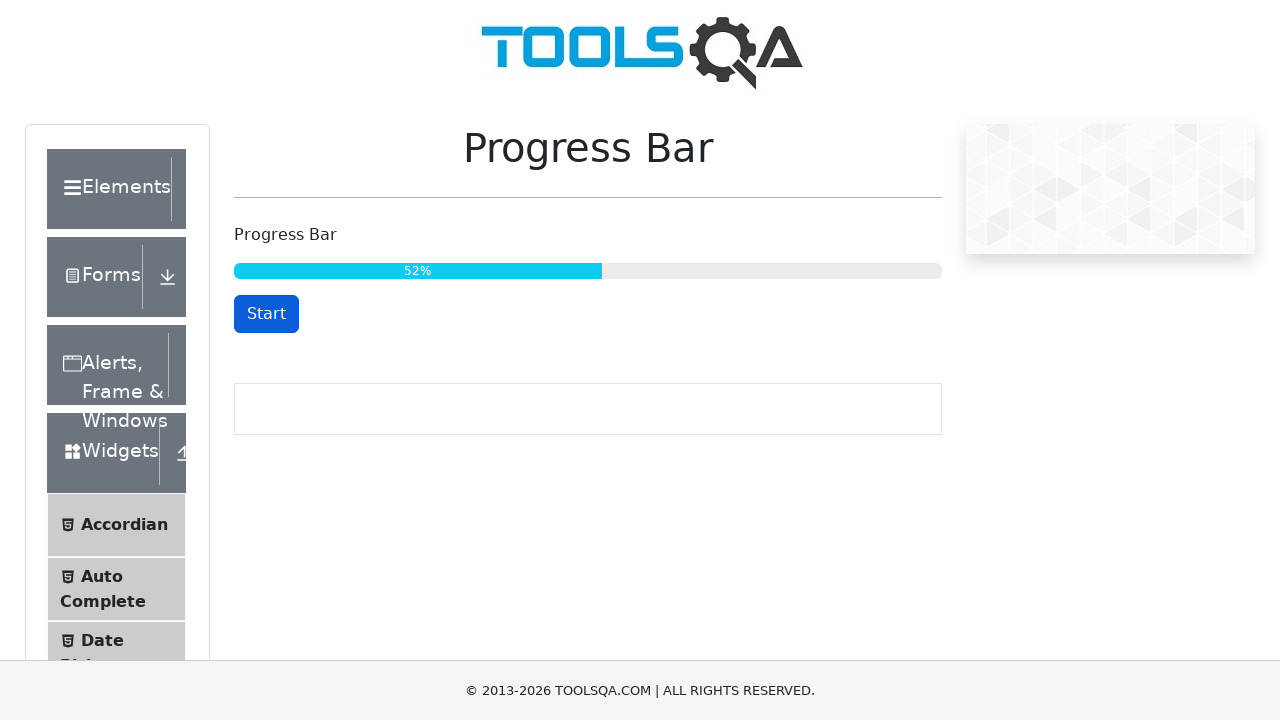